Tests the Playwright homepage by verifying the page title contains "Playwright", checking the "Get Started" link has the correct href attribute, clicking it, and verifying navigation to the intro page.

Starting URL: https://playwright.dev

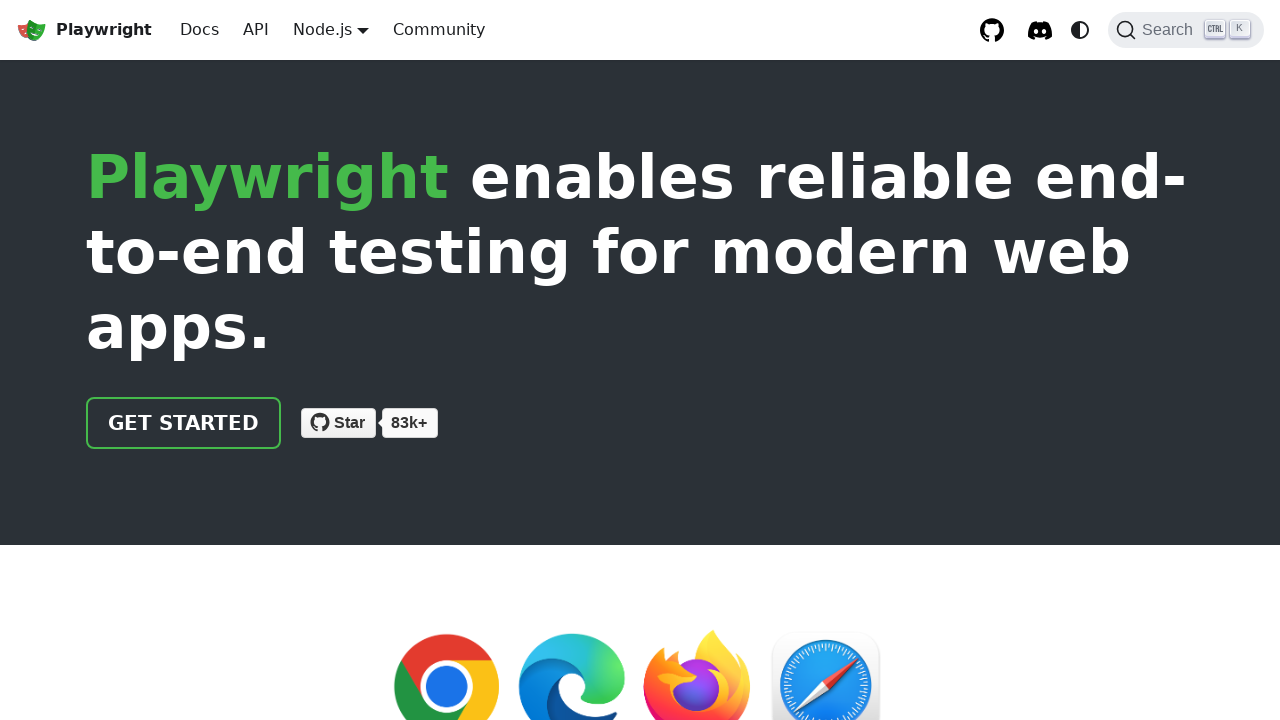

Verified page title contains 'Playwright'
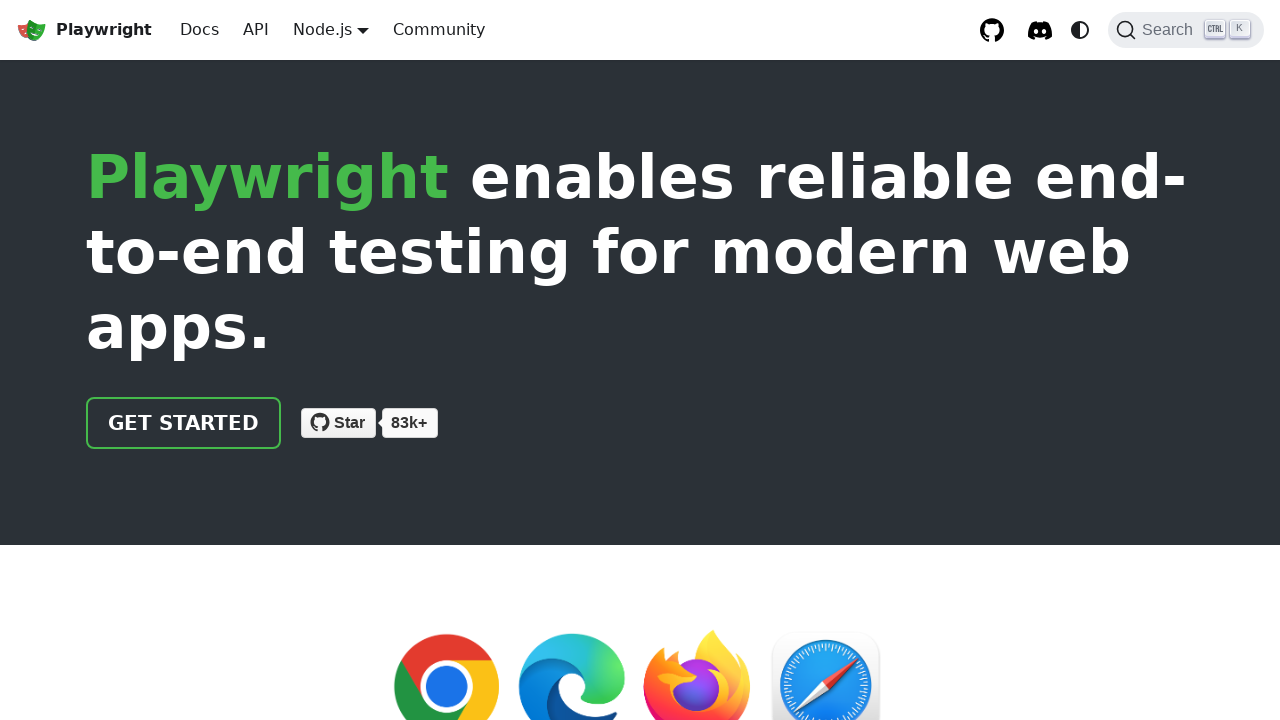

Located the 'Get Started' link
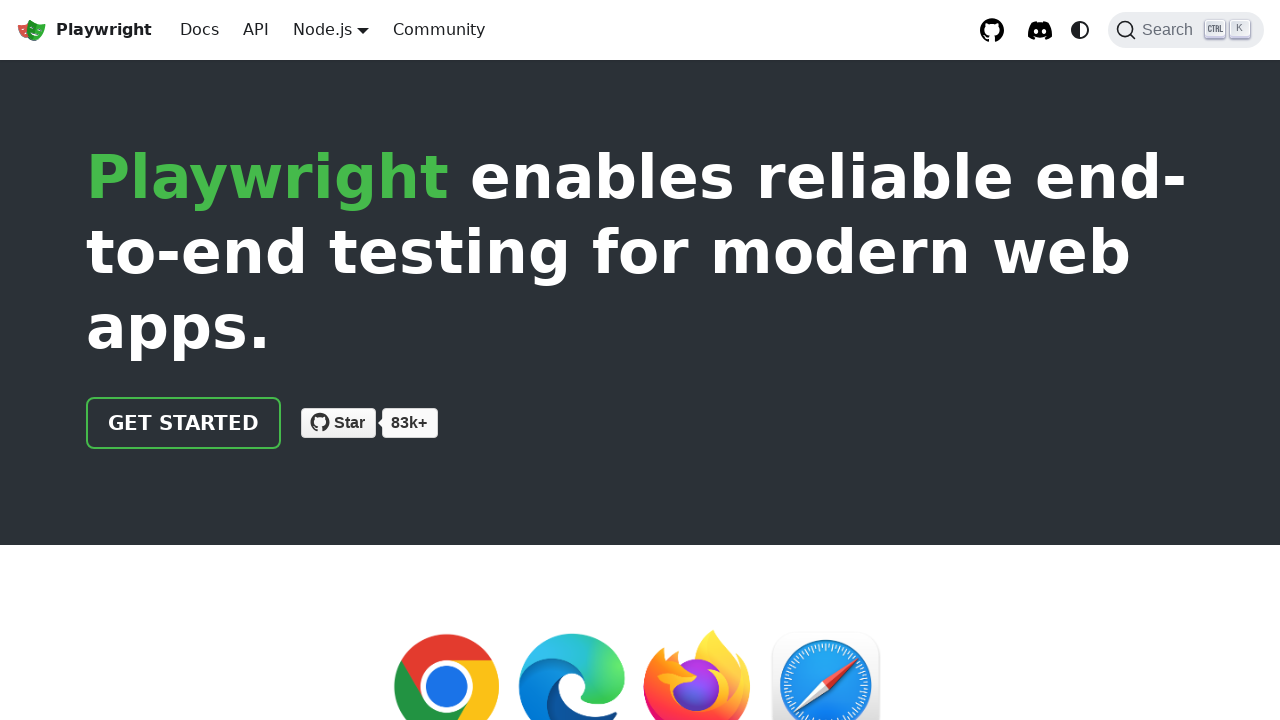

Verified 'Get Started' link has correct href attribute '/docs/intro'
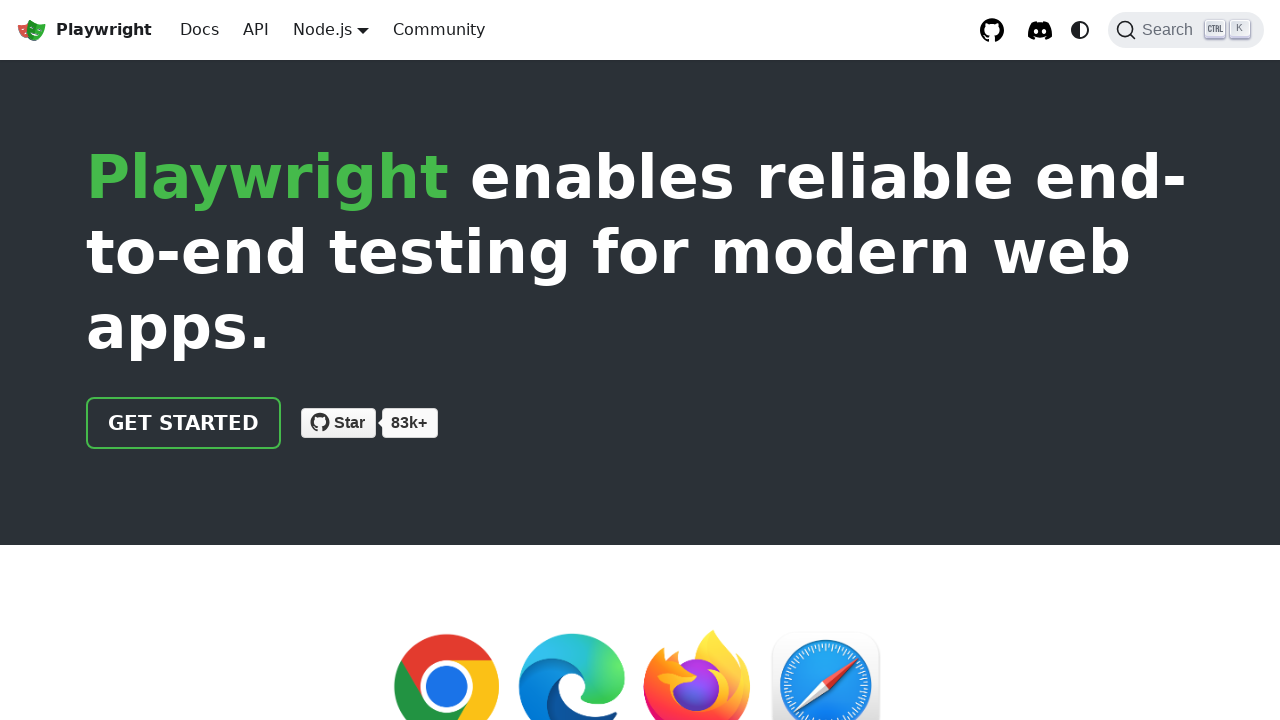

Clicked the 'Get Started' link at (184, 423) on text=Get Started
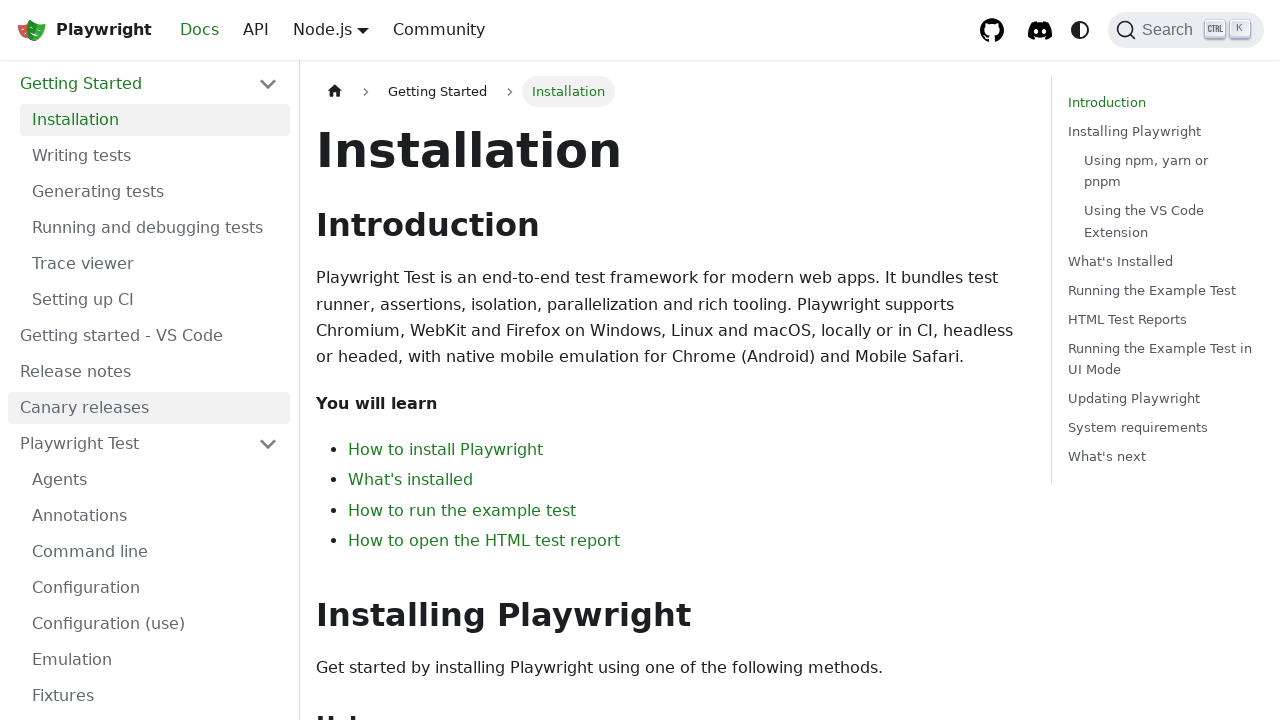

Verified navigation to intro page (URL contains 'intro')
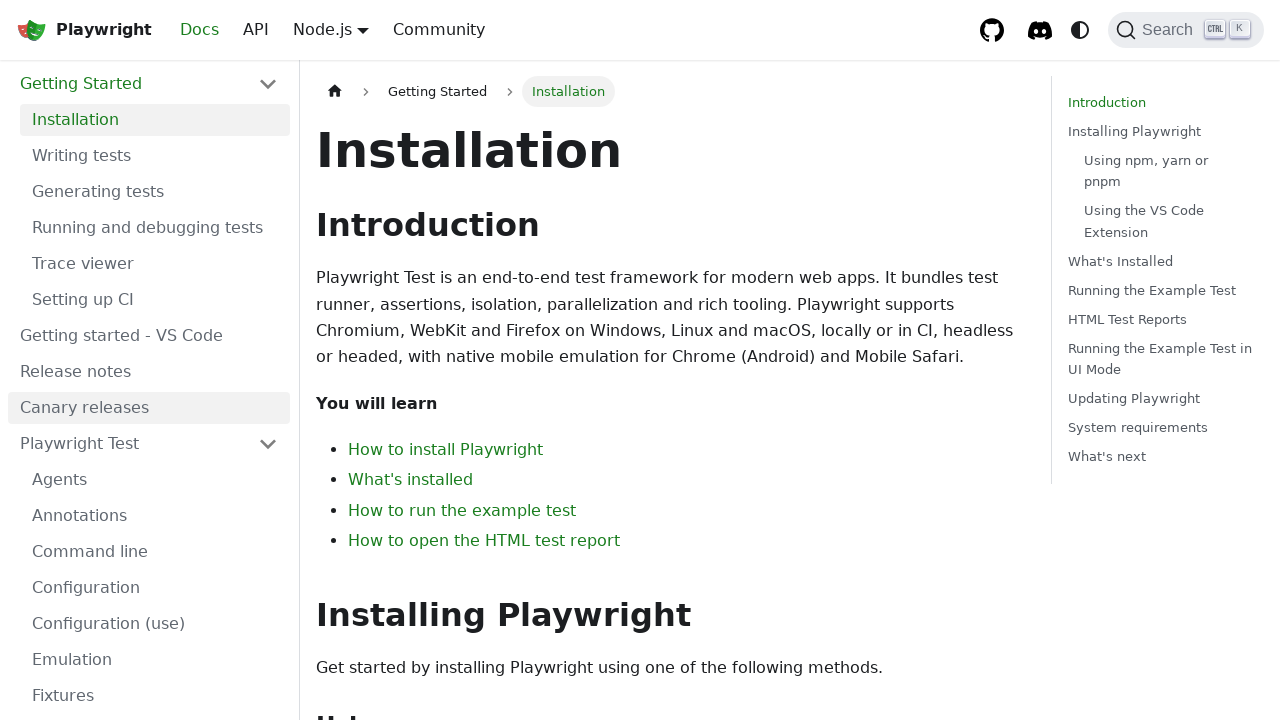

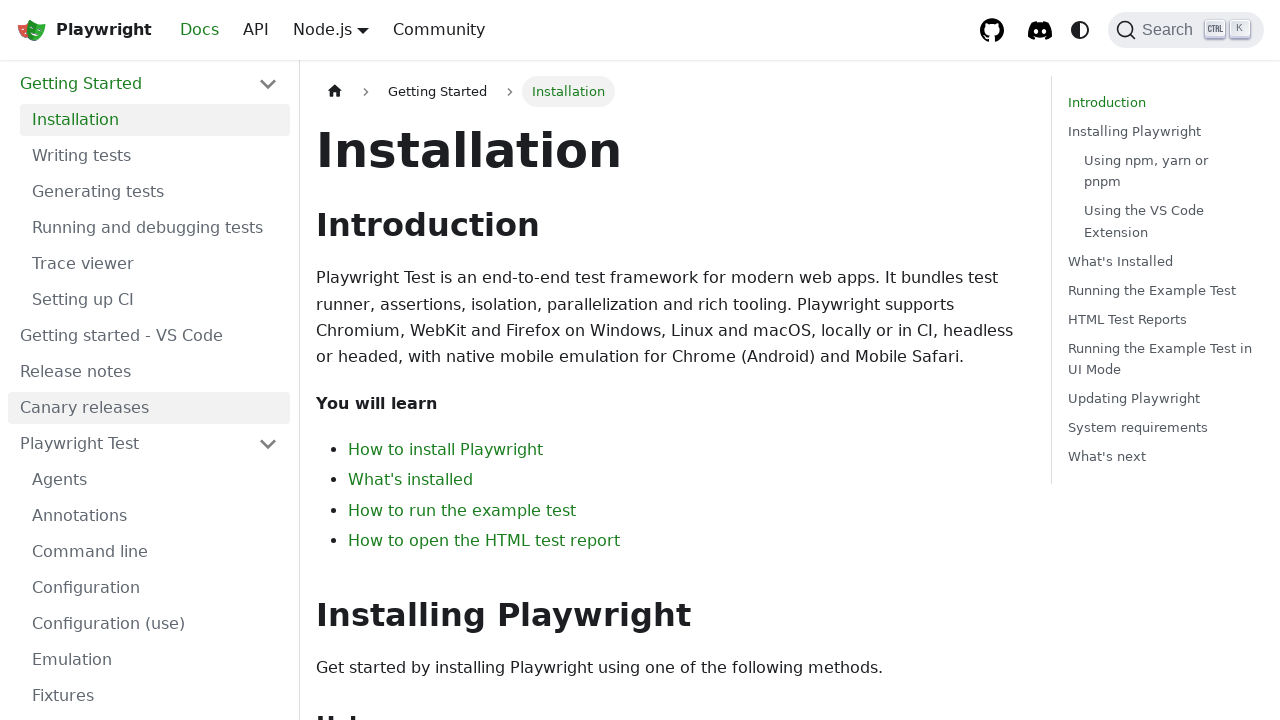